Tests registration form validation for invalid email format by submitting incomplete registration data

Starting URL: https://parabank.parasoft.com/parabank/about.htm

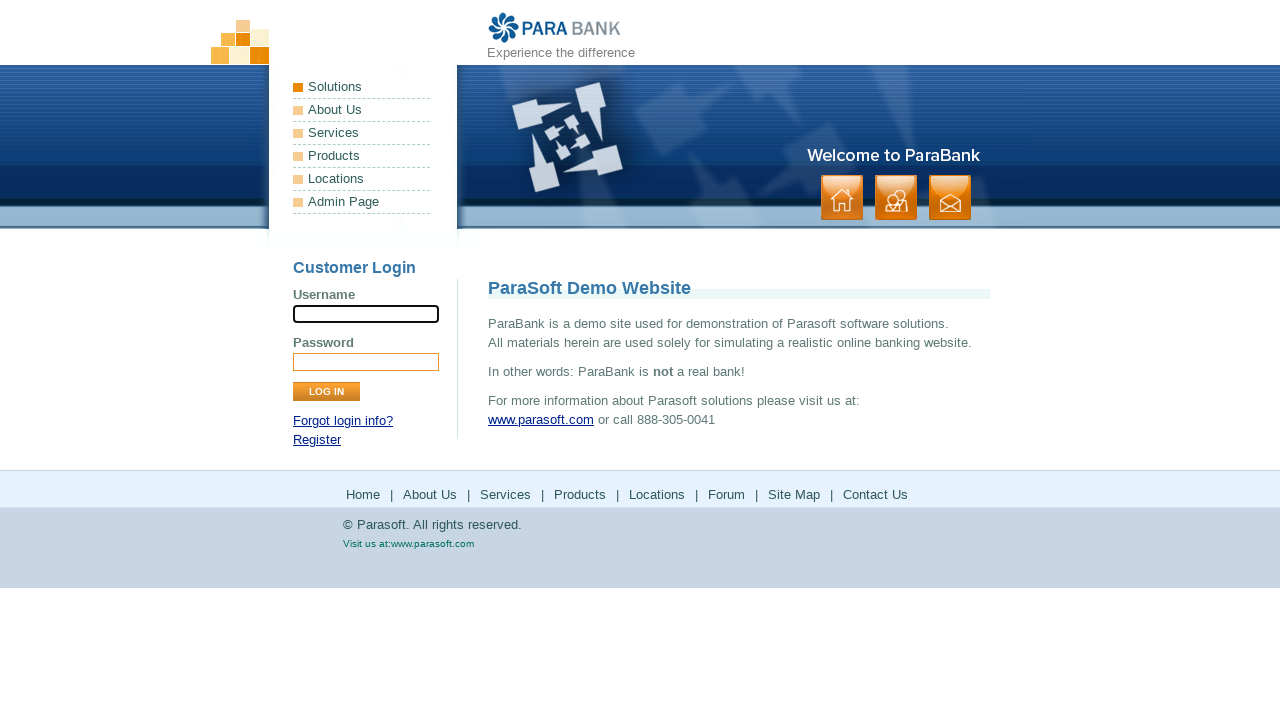

Clicked Register link at (317, 440) on role=link[name='Register']
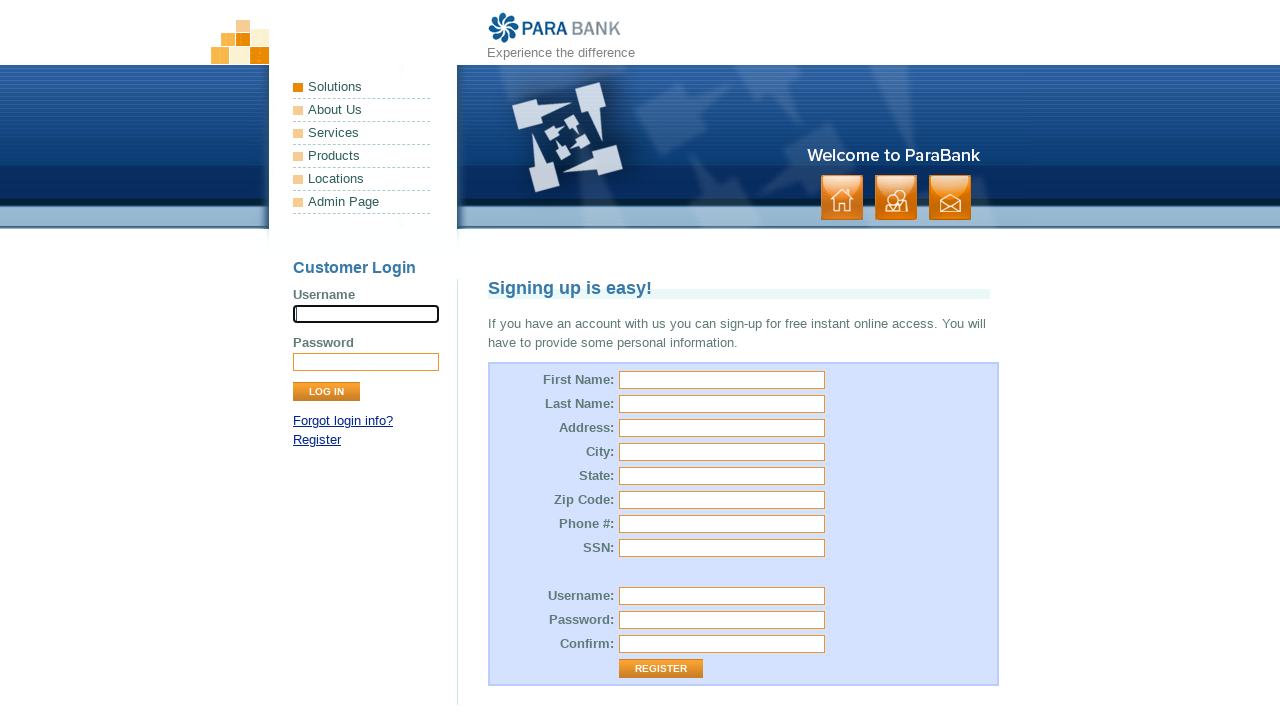

Filled username field with 'user@domain' on [id="customer\.username"]
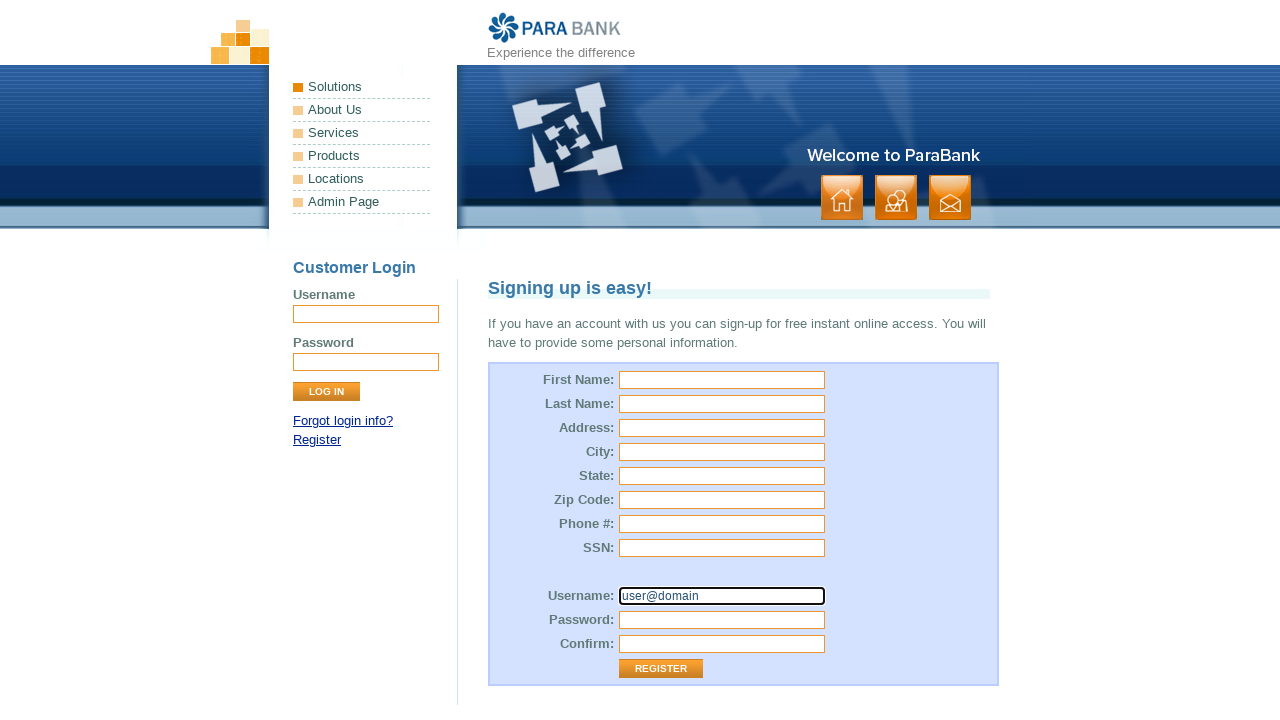

Filled password field with 'TestPass123' on [id="customer\.password"]
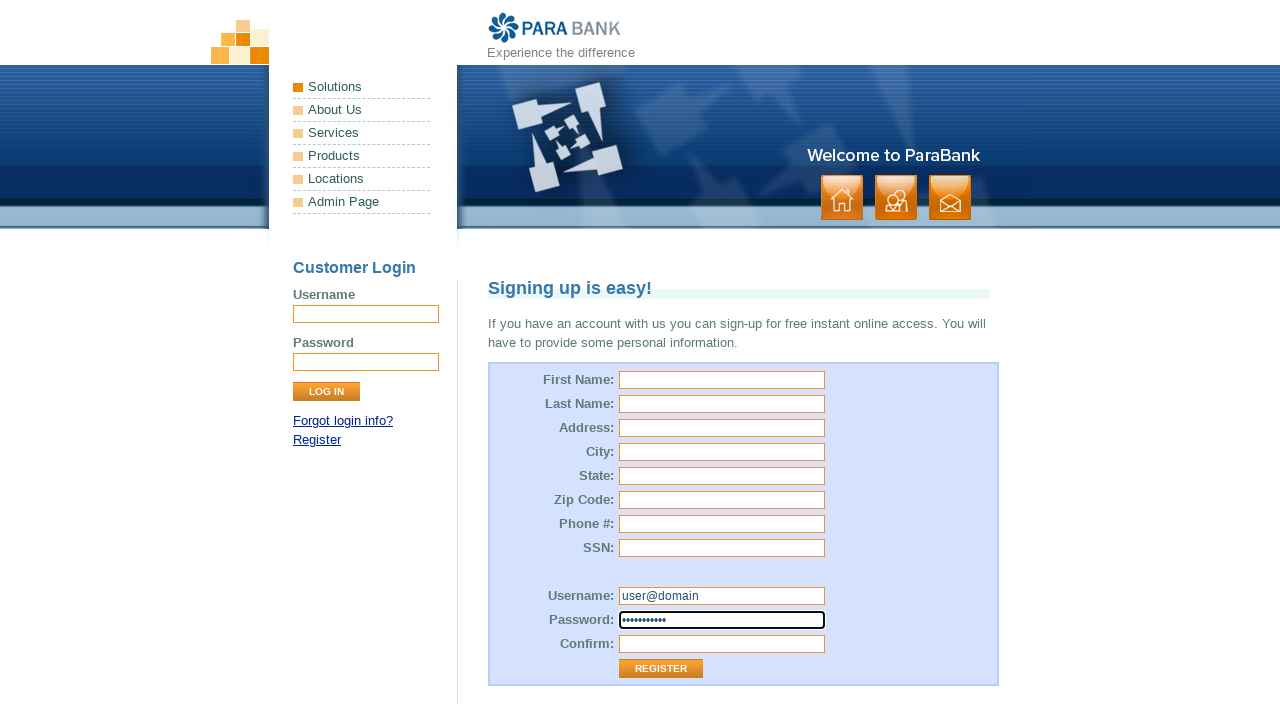

Filled repeated password field with 'TestPass123' on #repeatedPassword
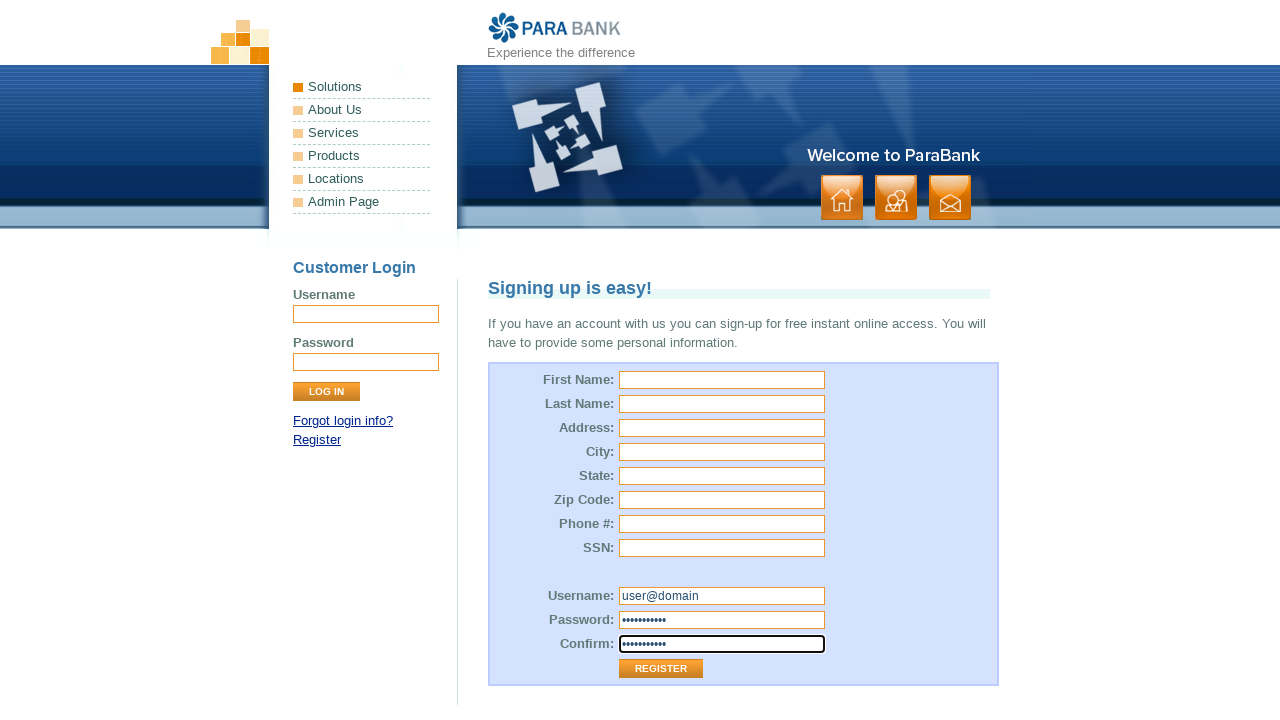

Filled phone number field with '5559876543' on [id="customer\.phoneNumber"]
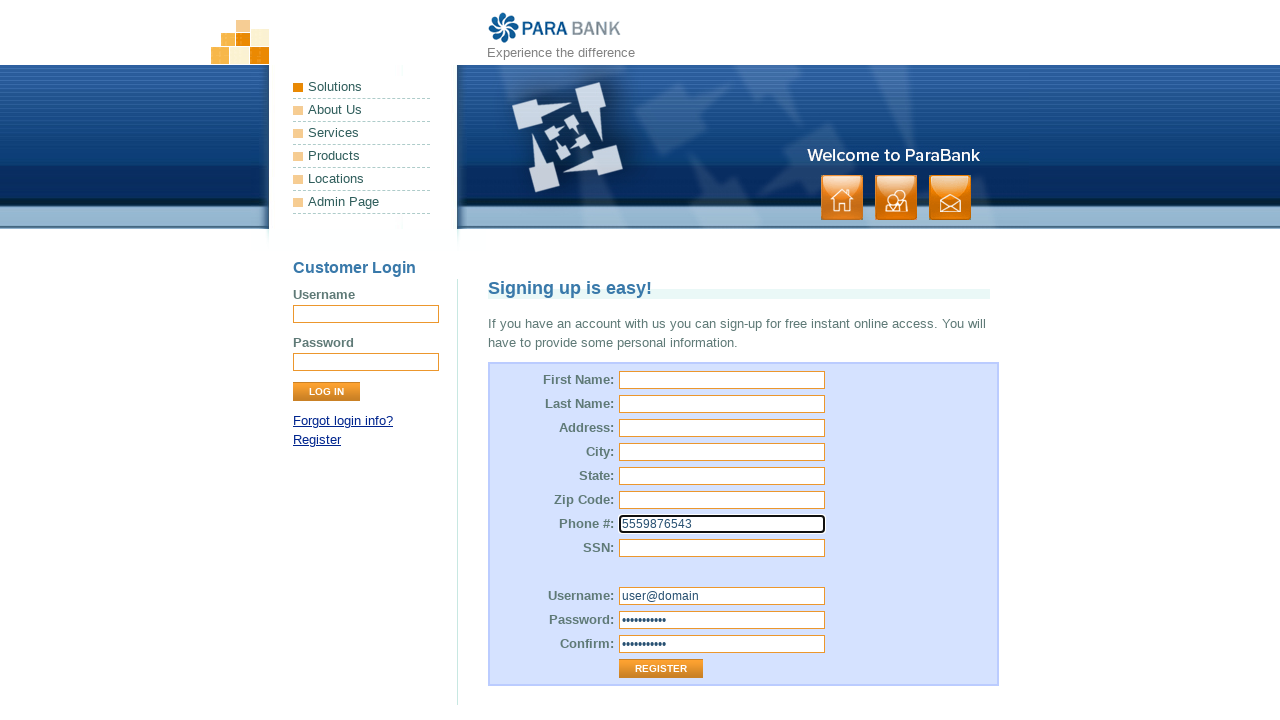

Filled SSN field with '987654321' on [id="customer\.ssn"]
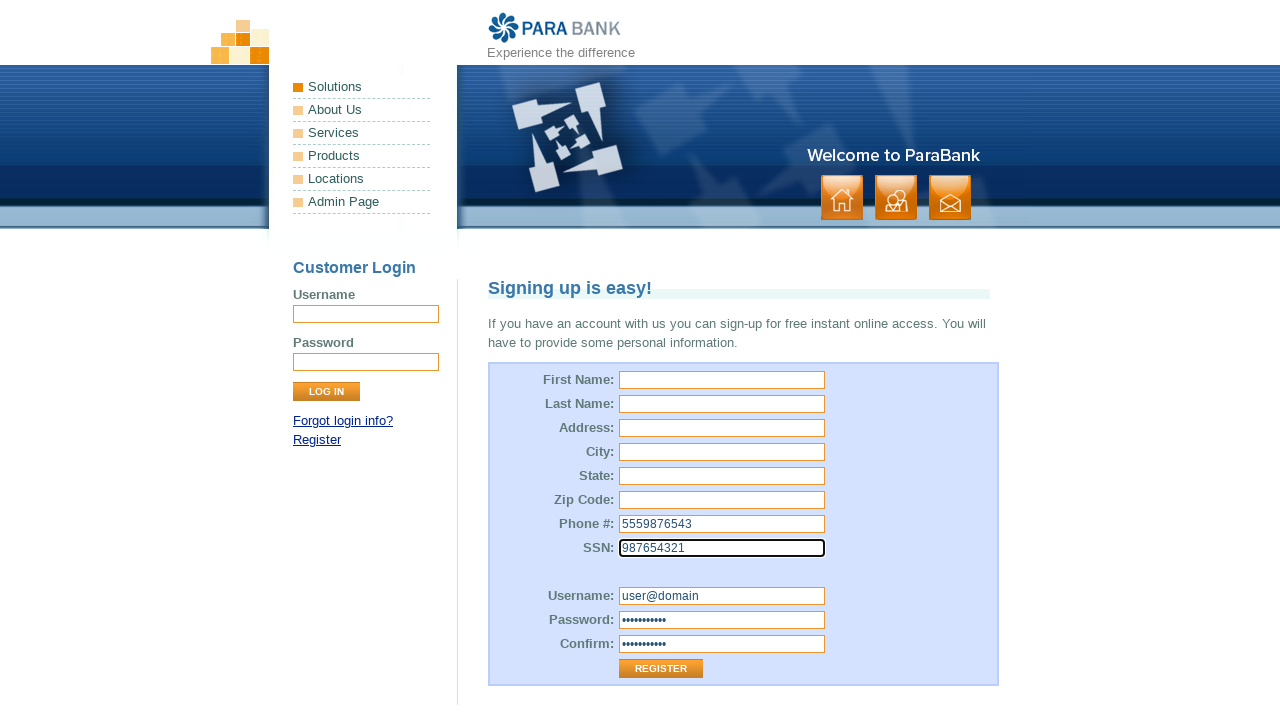

Clicked Register button to submit registration form at (661, 669) on role=button[name='Register']
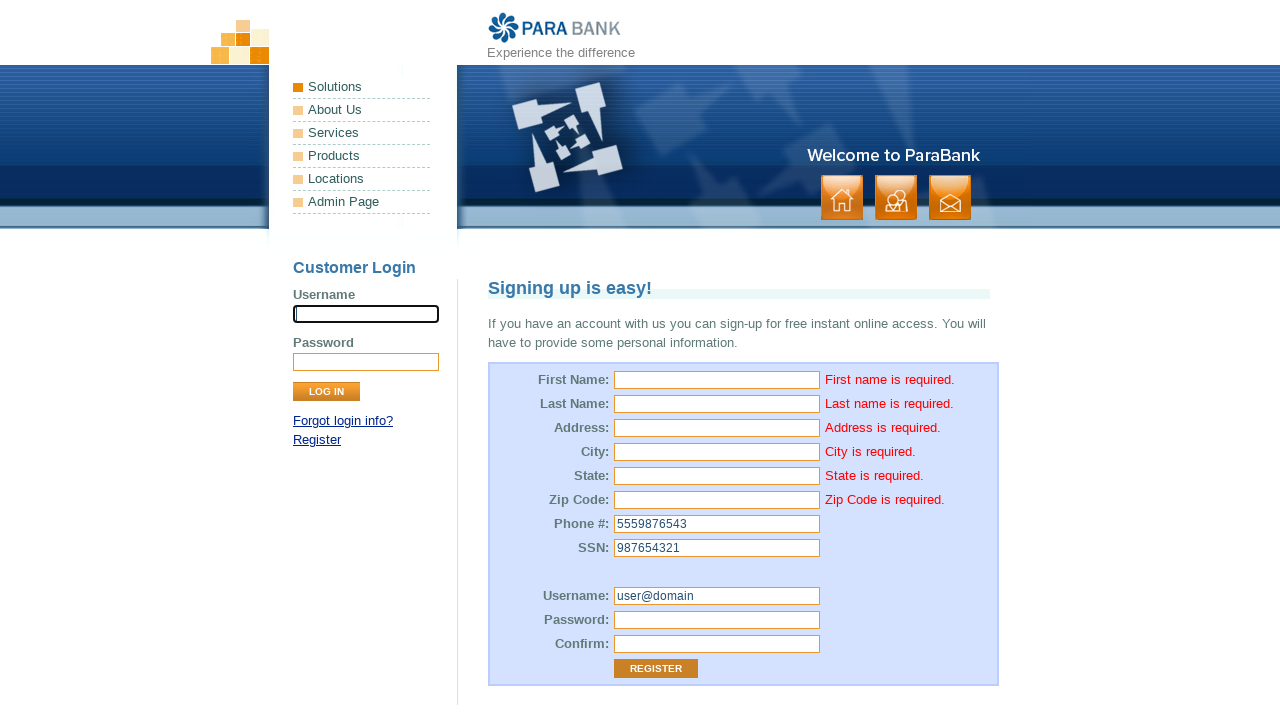

Waited 2 seconds for validation message to appear
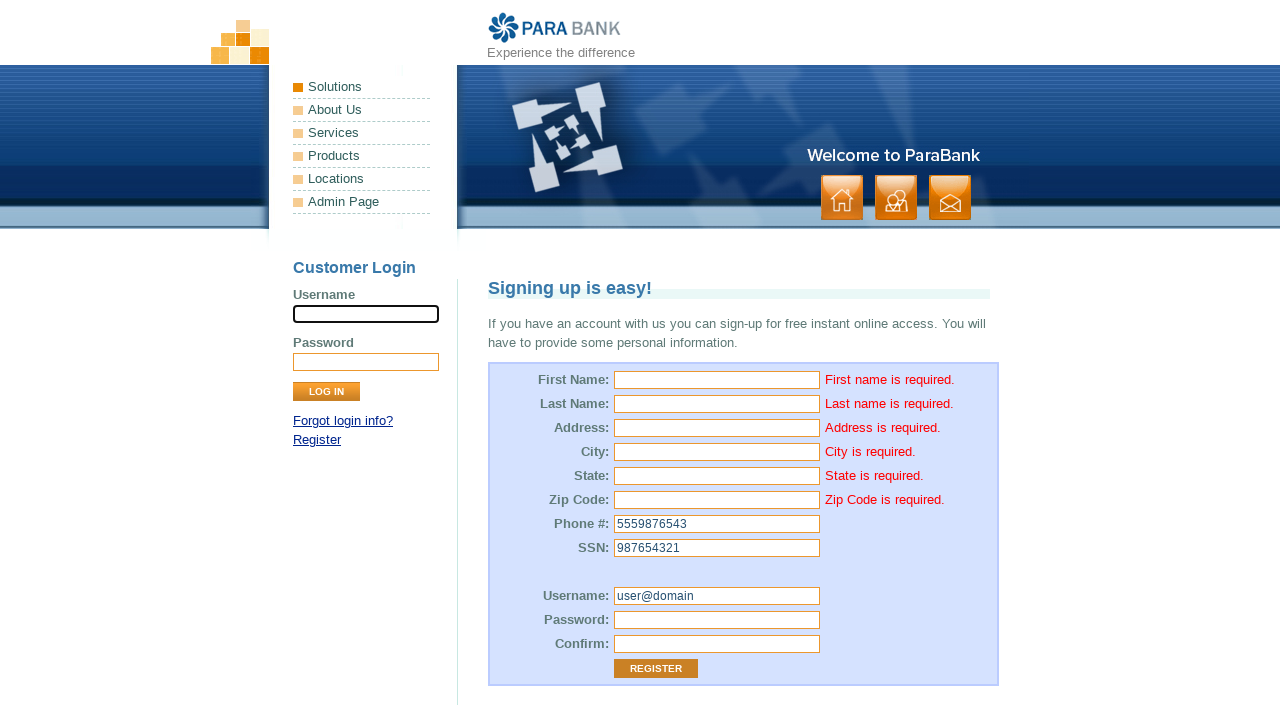

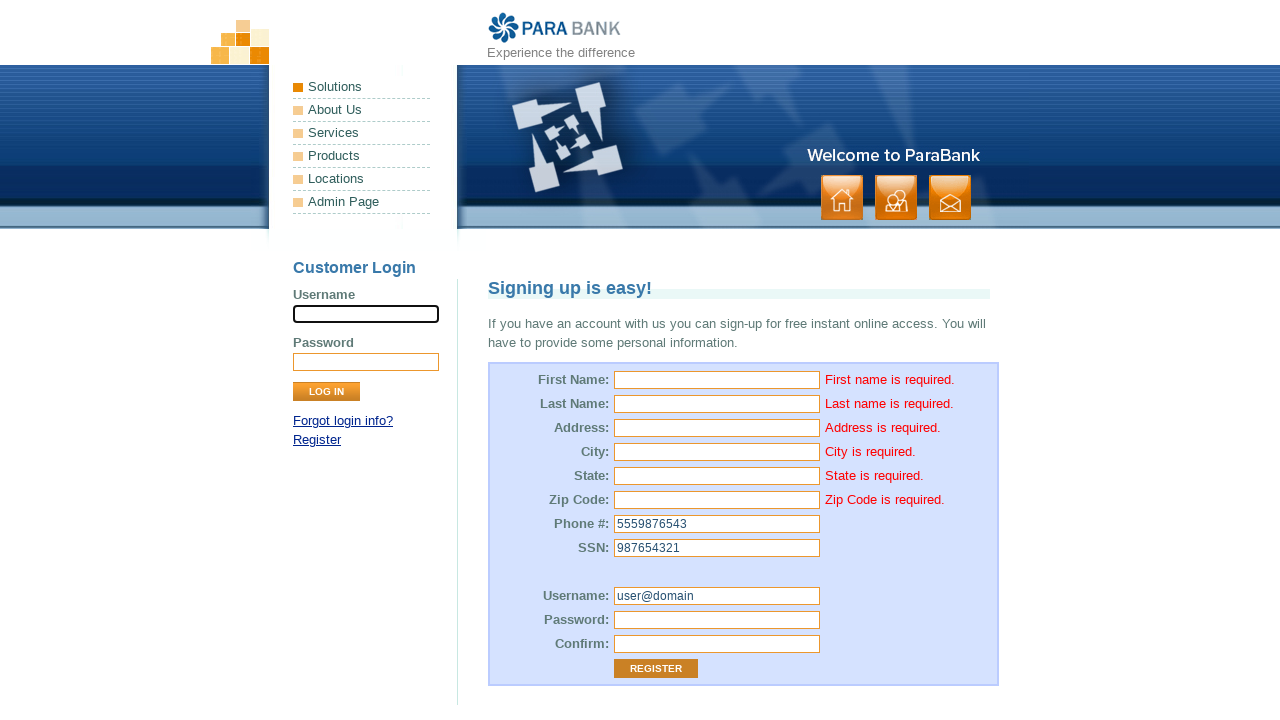